Tests navigation to the 301 status code page by clicking on the corresponding link

Starting URL: https://the-internet.herokuapp.com/status_codes

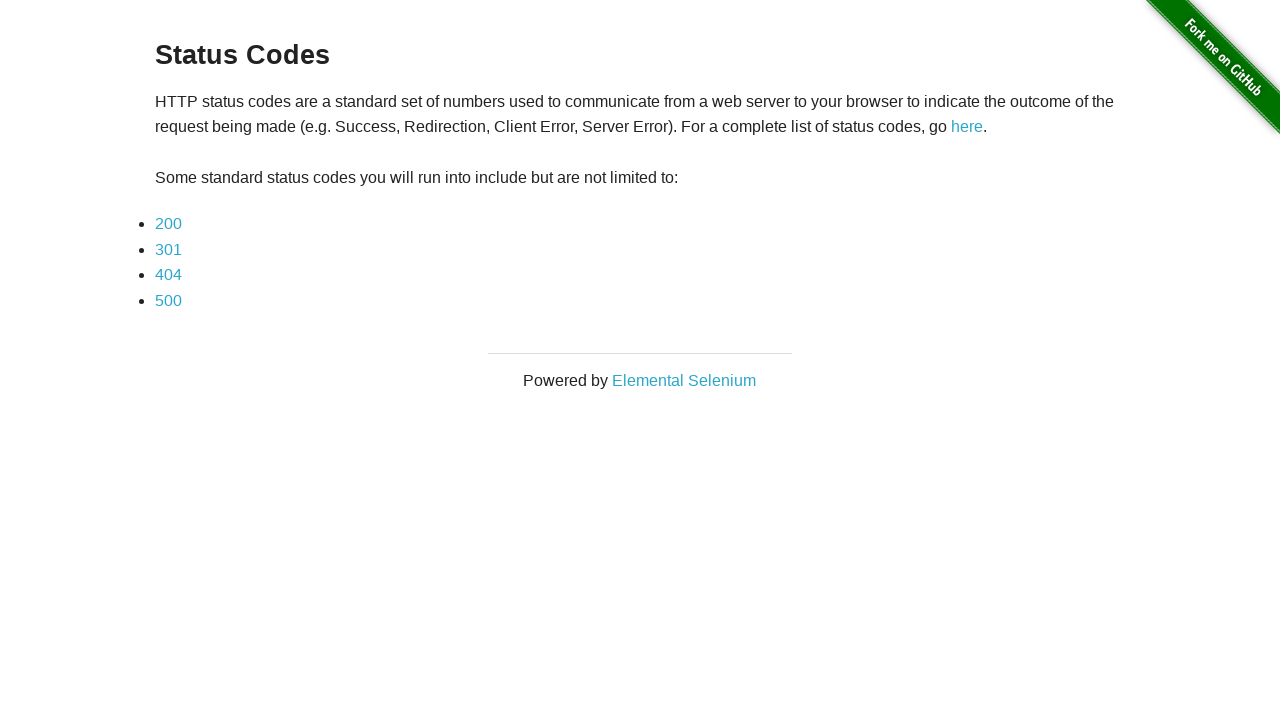

Navigated to status codes page
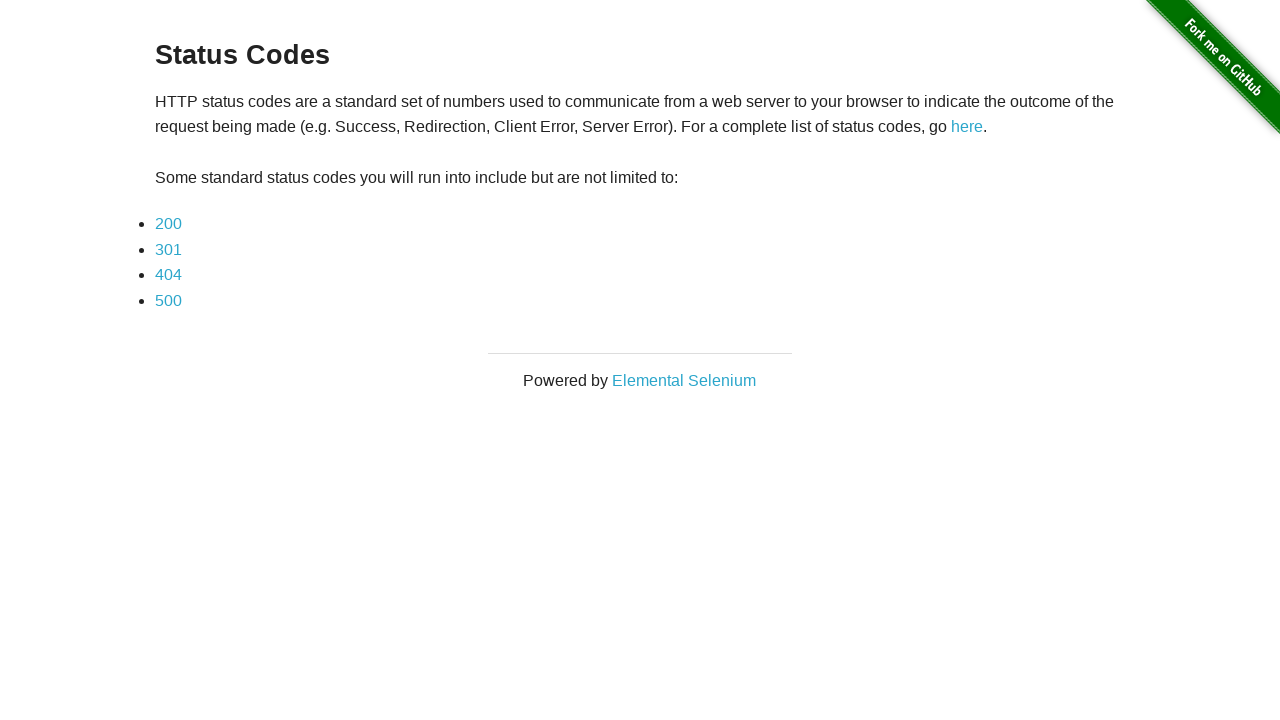

Clicked on 301 status code link at (168, 249) on a[href='status_codes/301']
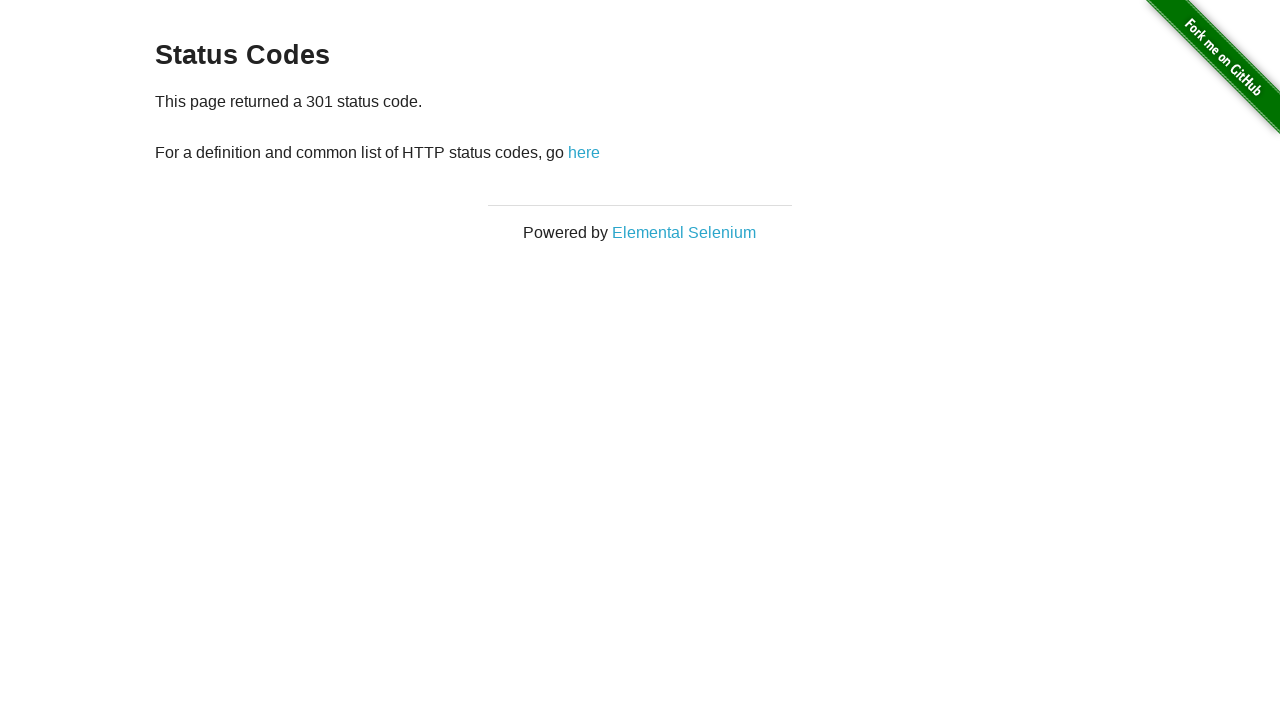

Navigation completed and page loaded
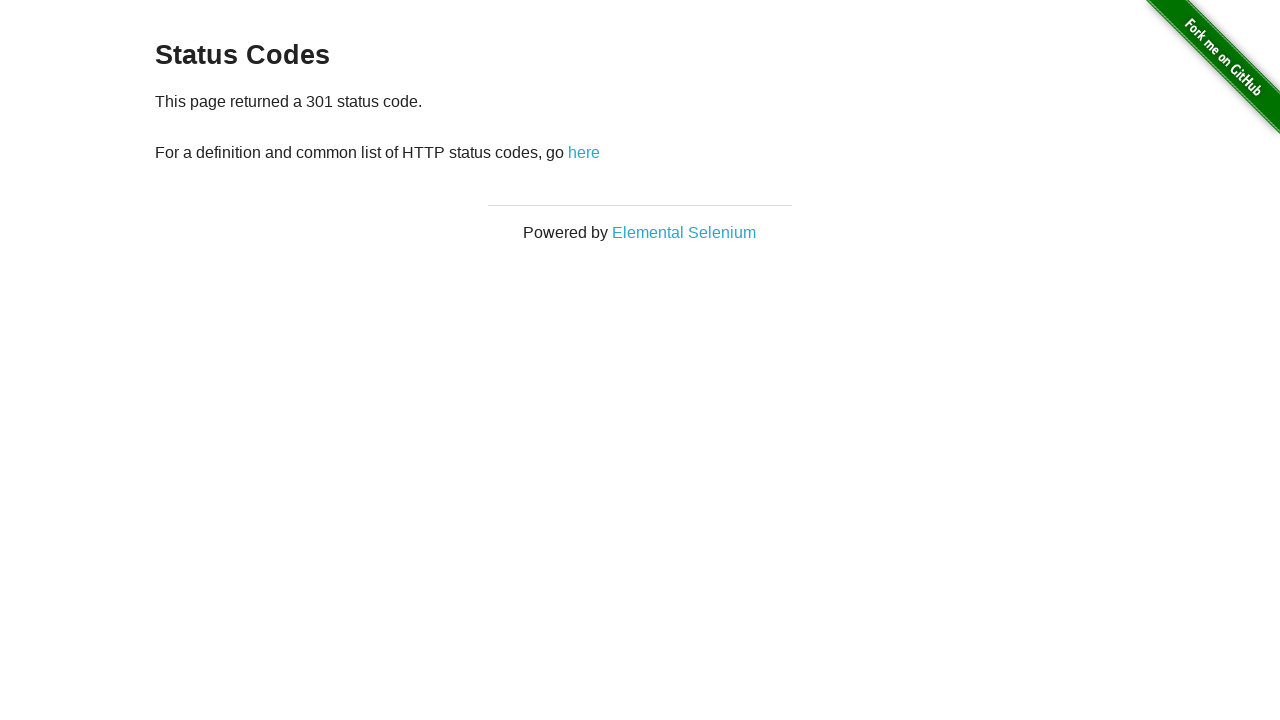

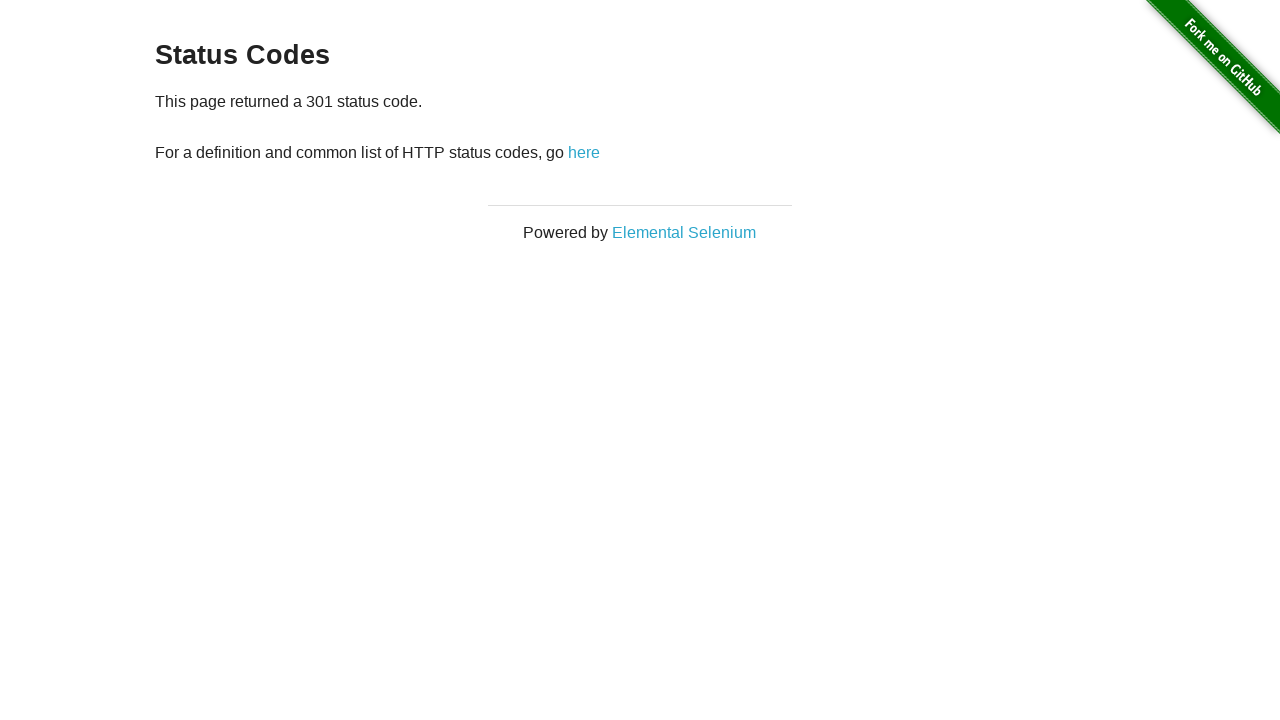